Tests input field functionality by entering text using the CLASS_NAME locator and submitting with Enter key, then verifying the result

Starting URL: https://www.qa-practice.com/elements/input/simple

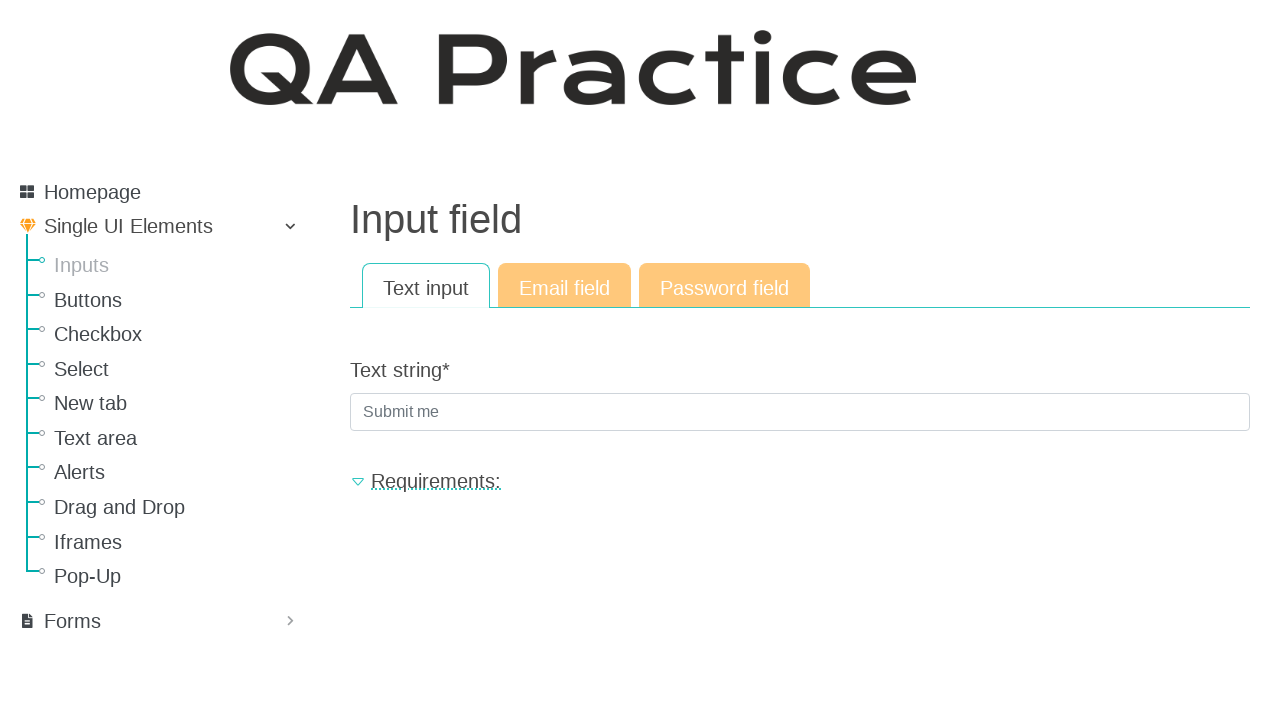

Filled text input field with 'jejejeje' using CLASS_NAME locator on .textinput
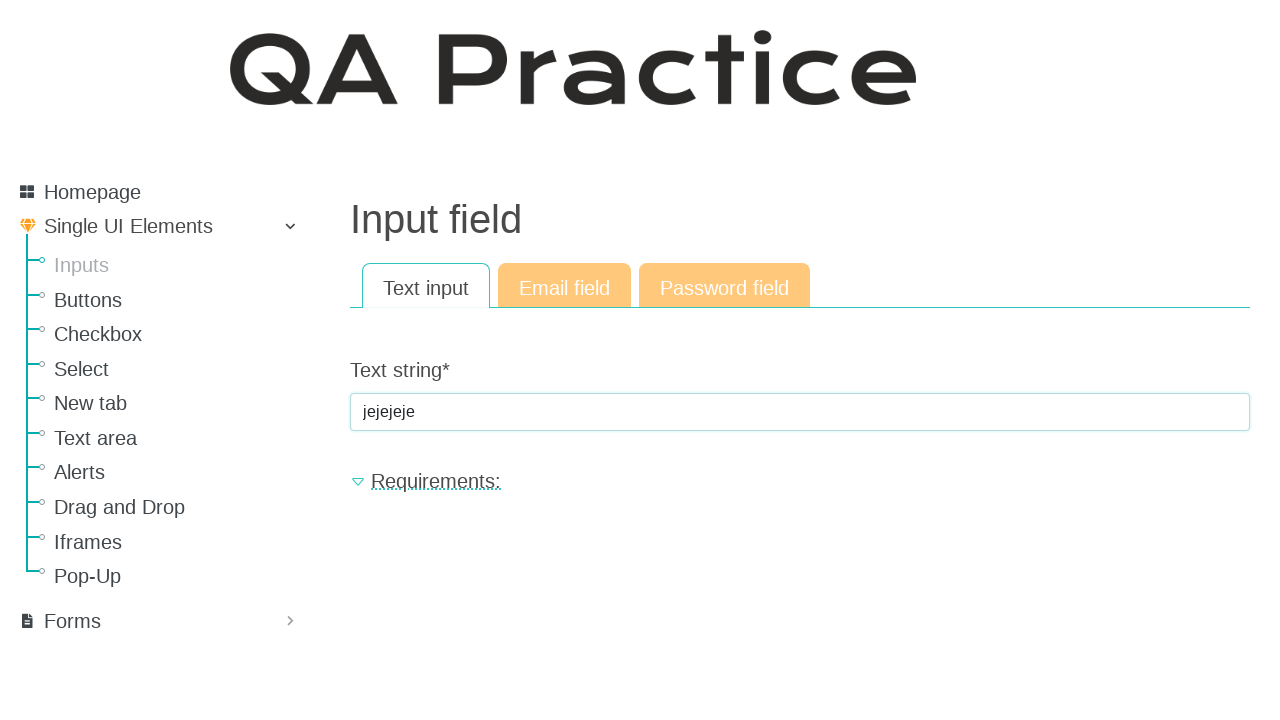

Pressed Enter key to submit the input on .textinput
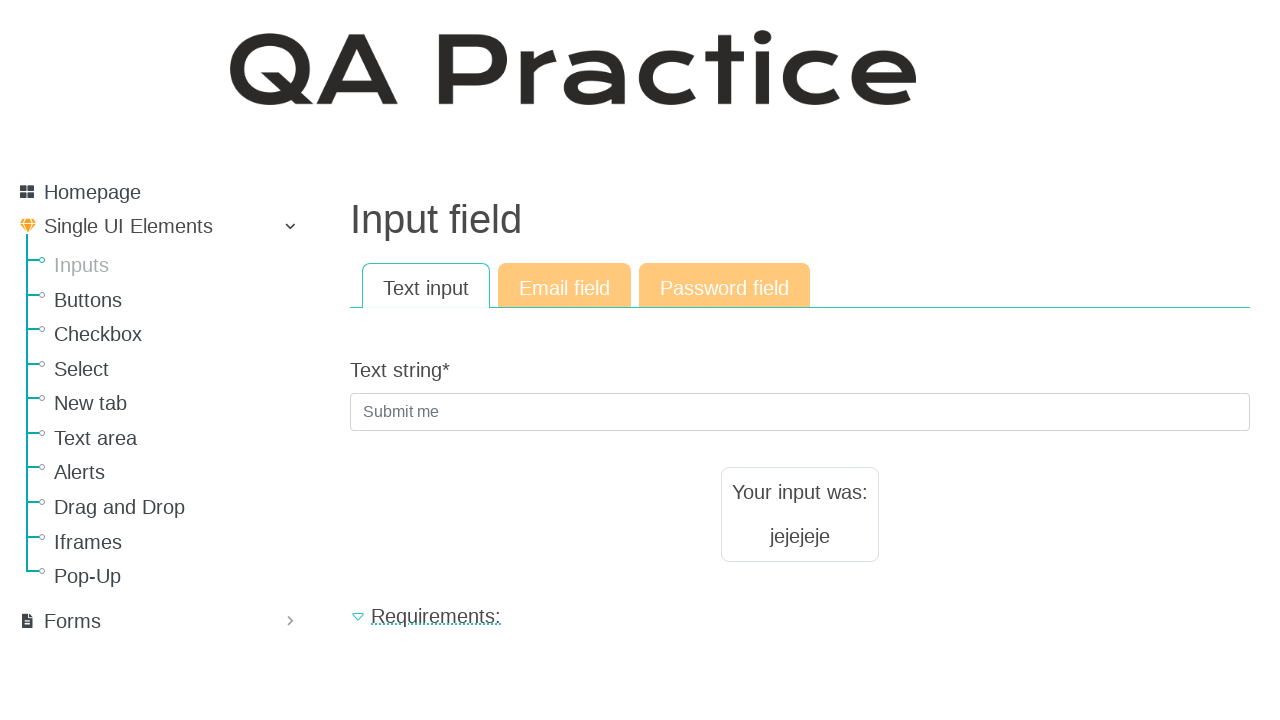

Result text appeared after form submission
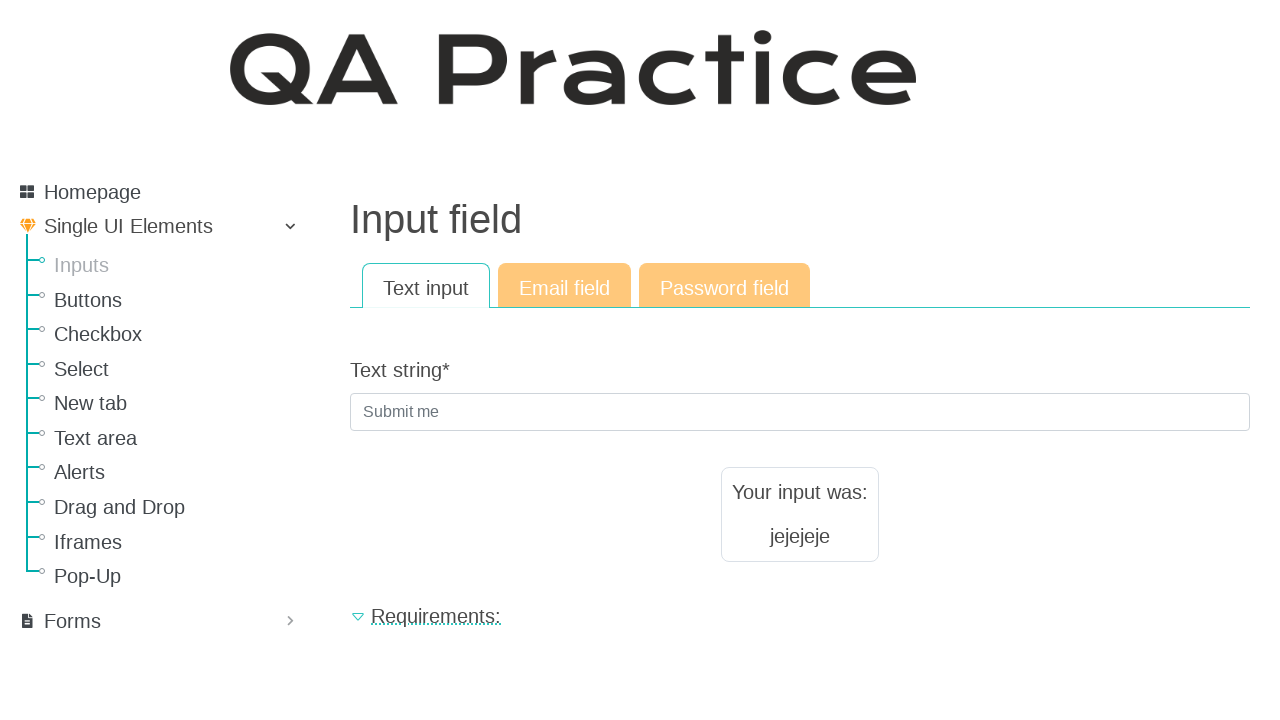

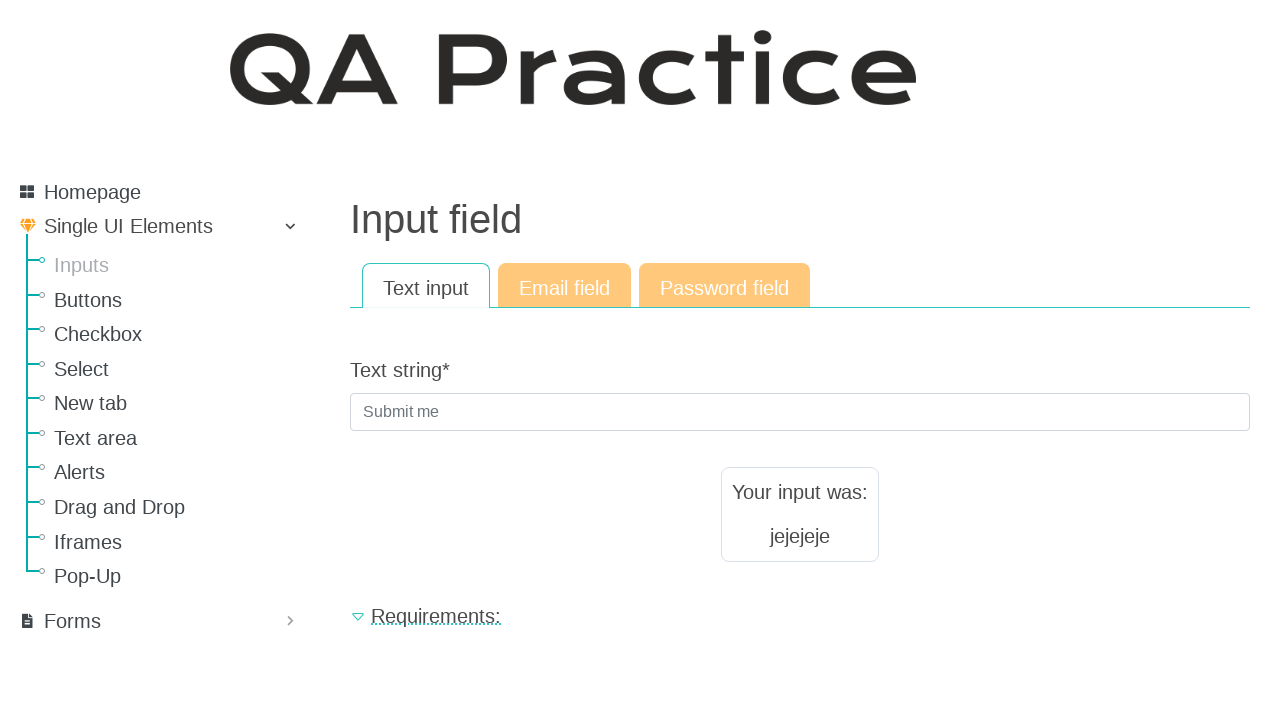